Tests jQuery UI draggable demo page by switching into an iframe to interact with the draggable element, then switching back to the main content and clicking the Download link.

Starting URL: http://jqueryui.com/draggable/

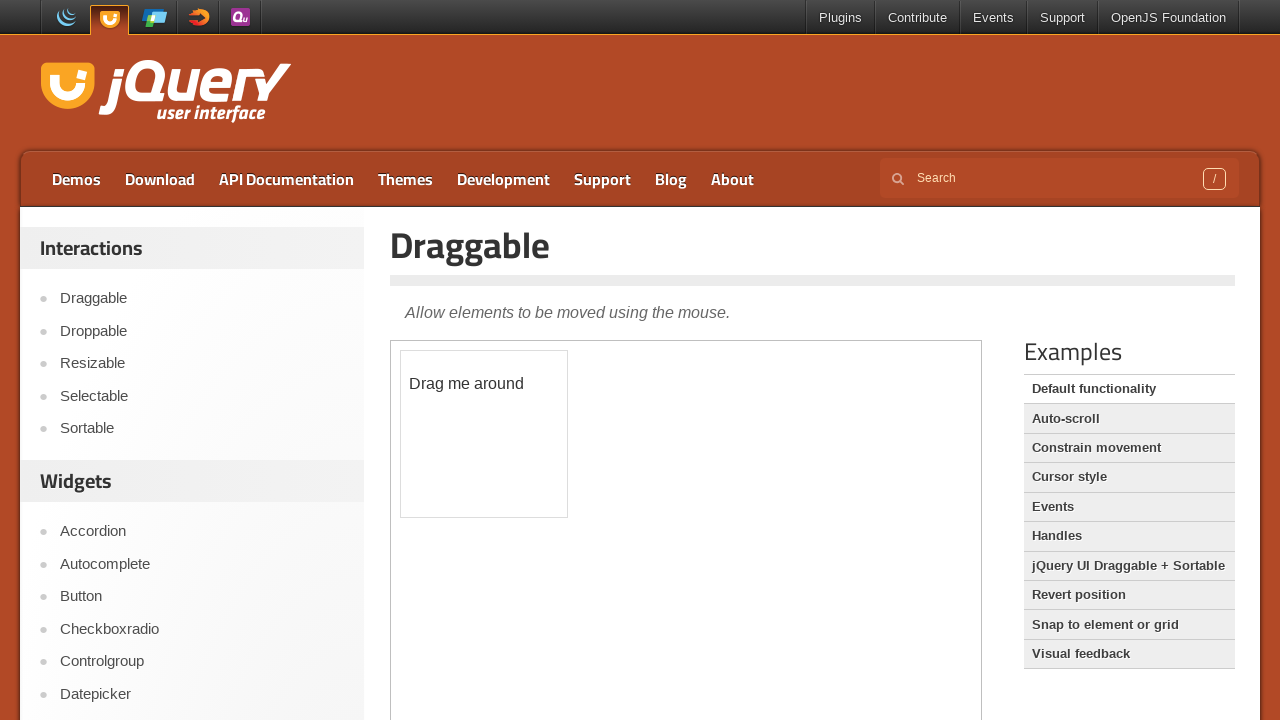

Waited for demo iframe to load
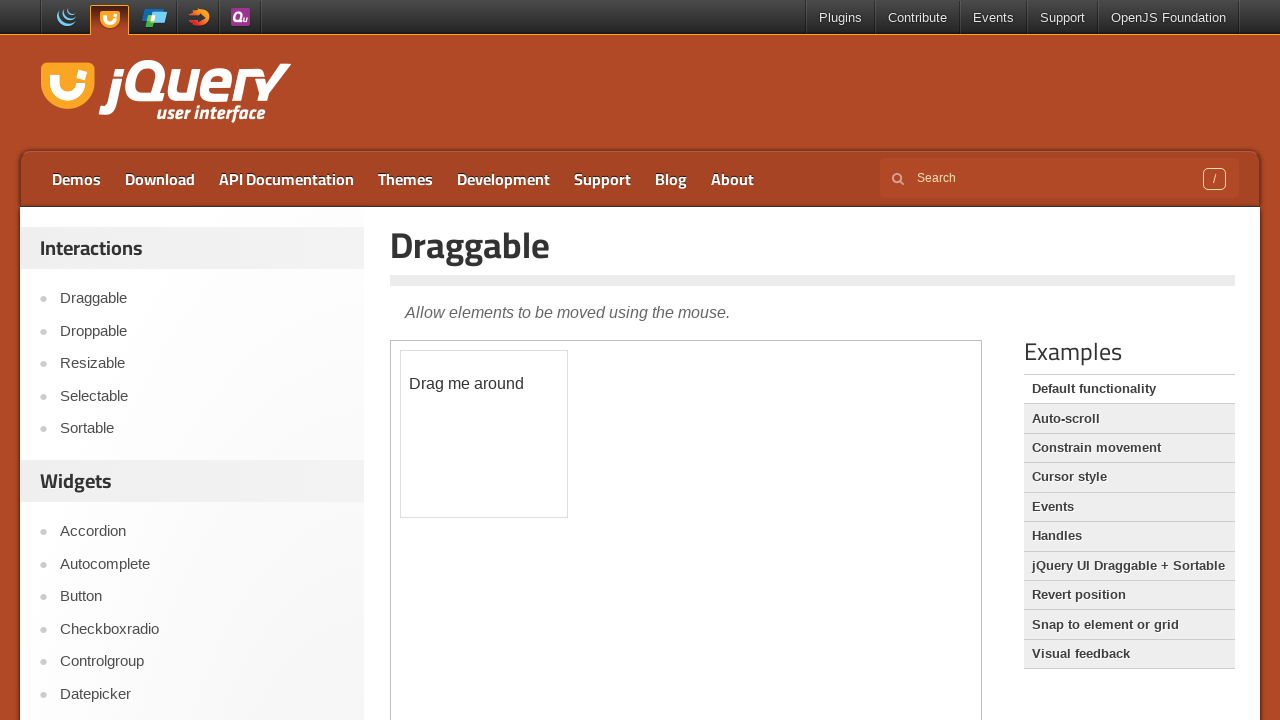

Located the demo iframe for interaction
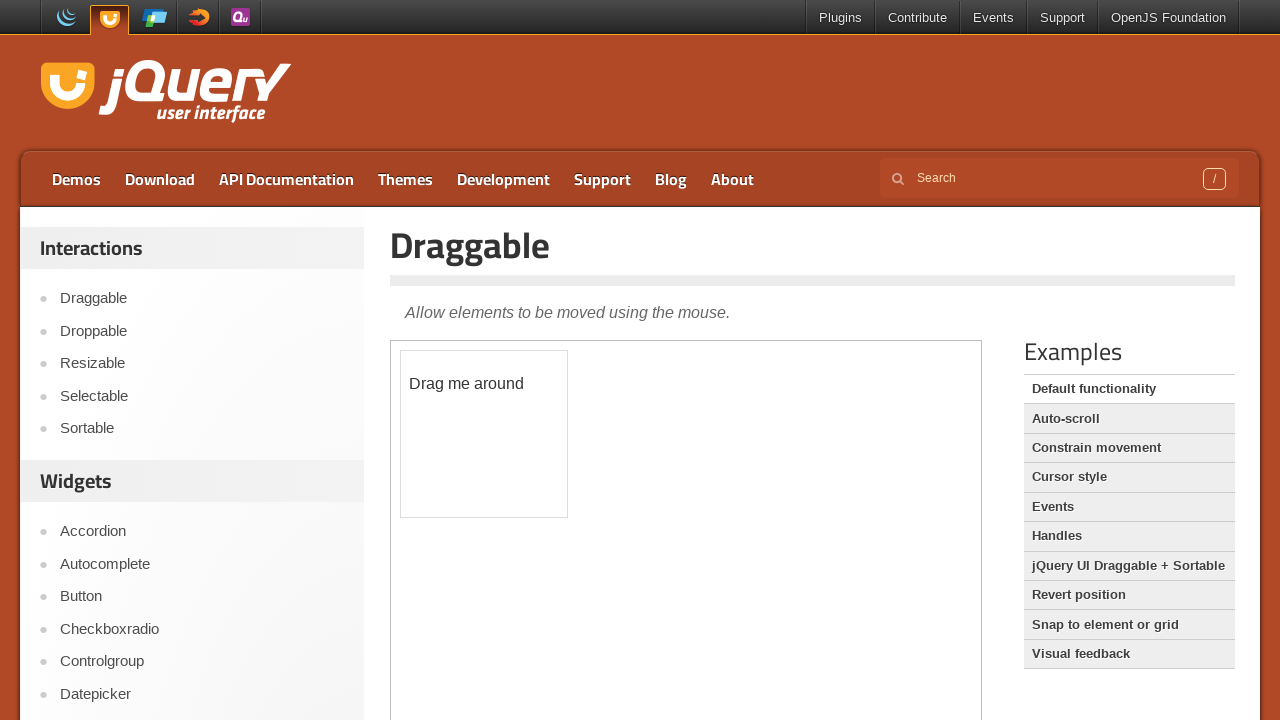

Located the draggable element within the iframe
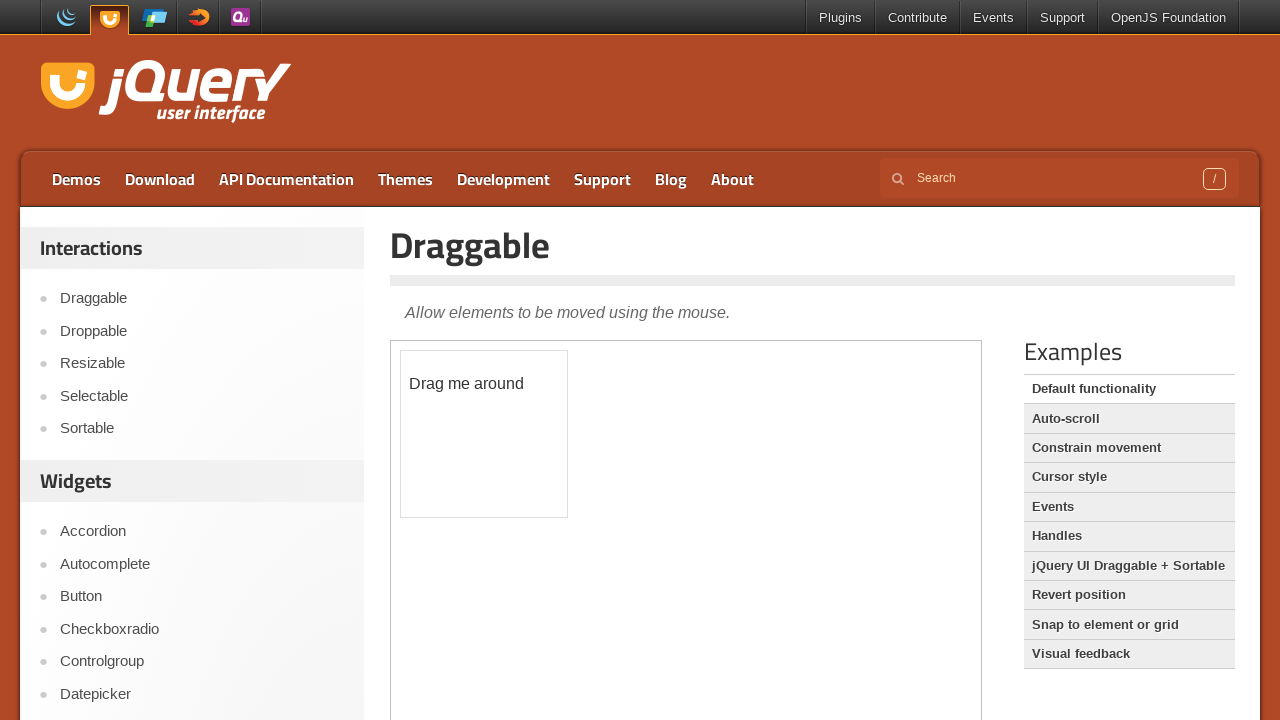

Draggable element is ready for interaction
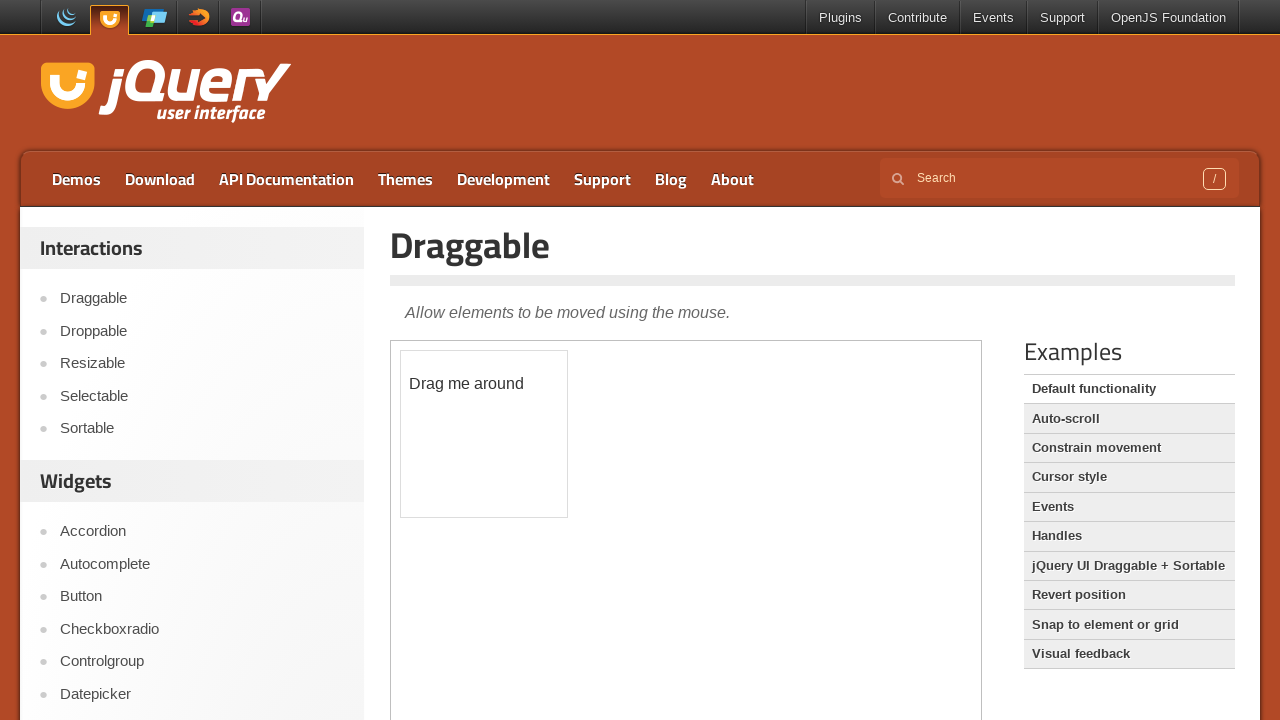

Clicked the Download link in the main content at (160, 179) on a:has-text('Download')
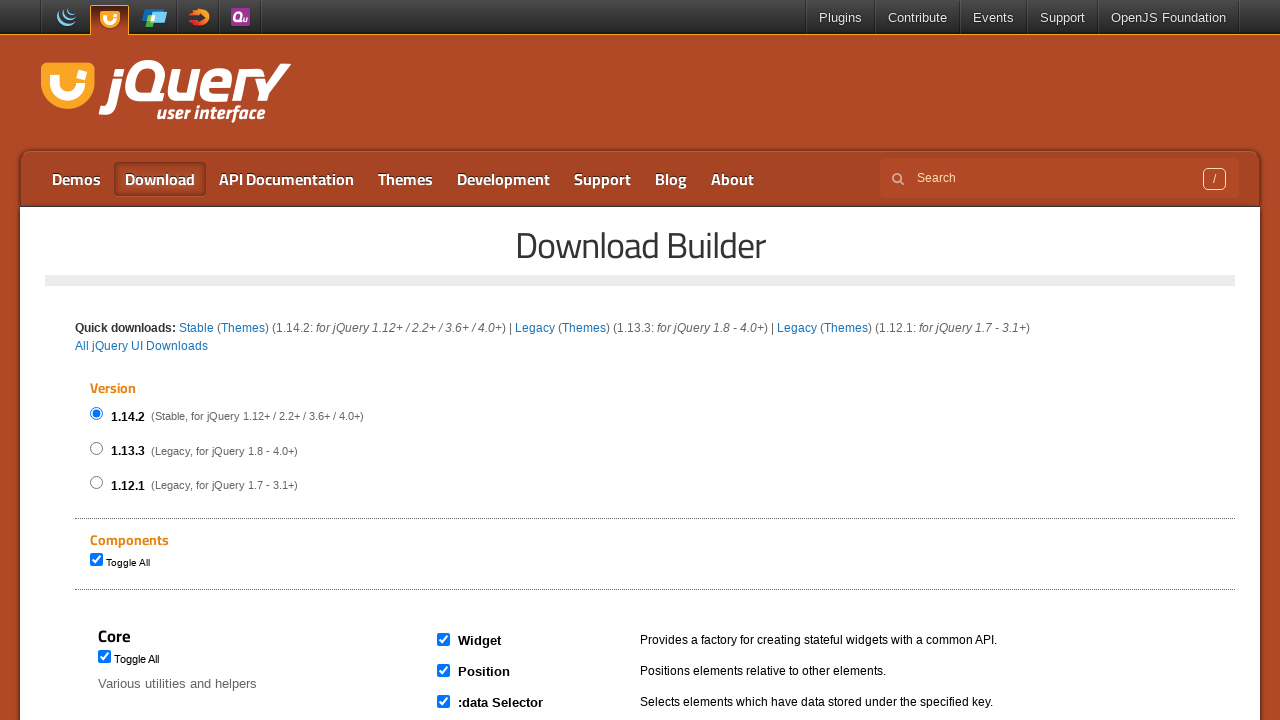

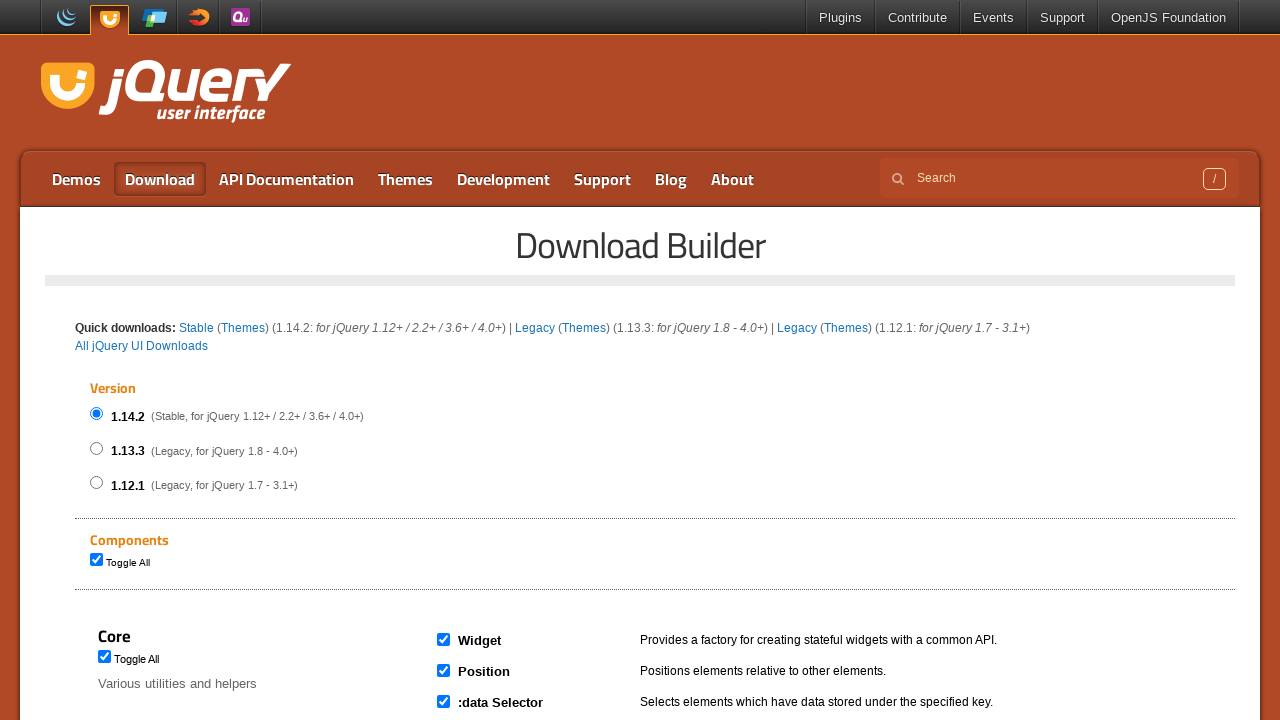